Navigates to WiseQuarter homepage, refreshes the page, and verifies that the URL contains "wisequarter"

Starting URL: https://www.wisequarter.com

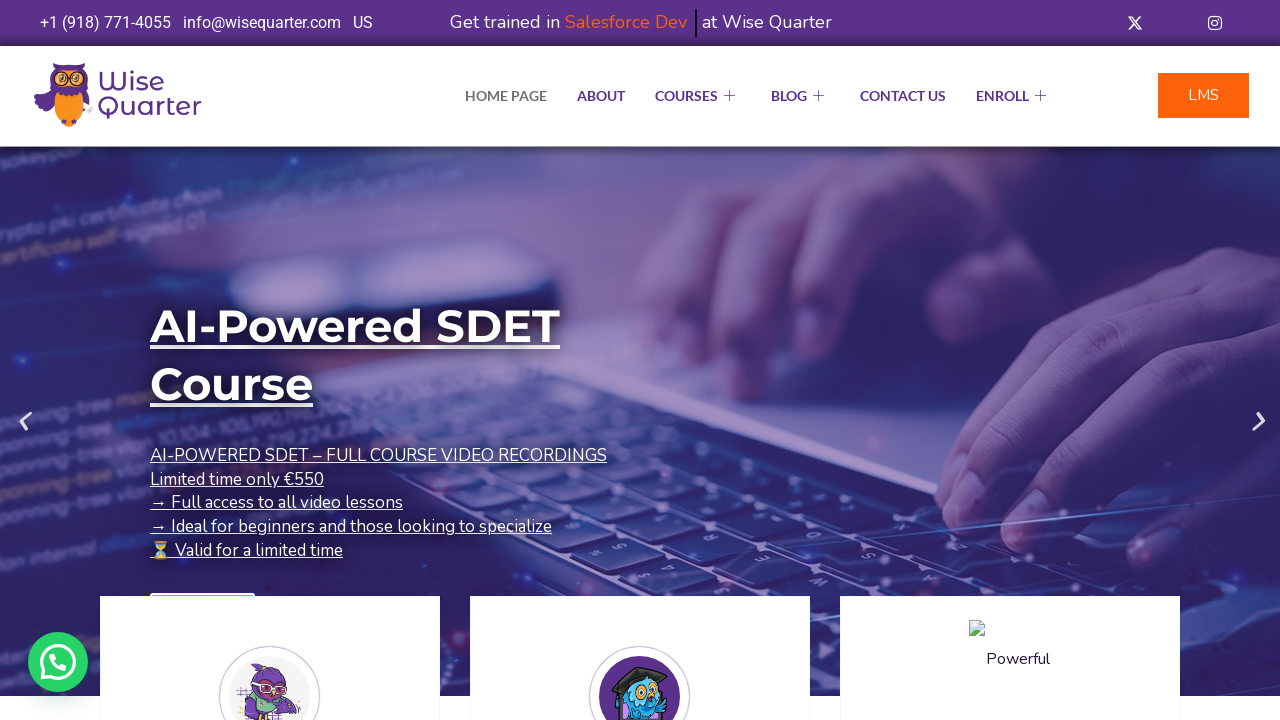

Waited 2000ms for page to load
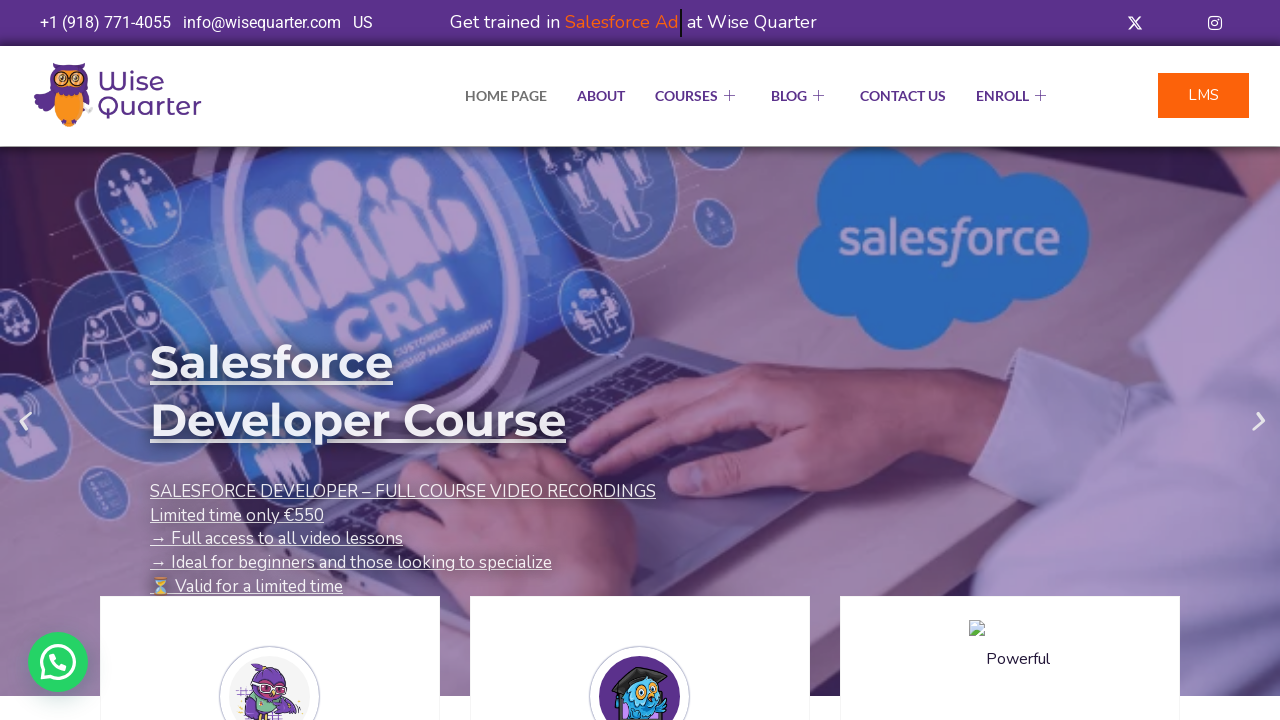

Refreshed the page
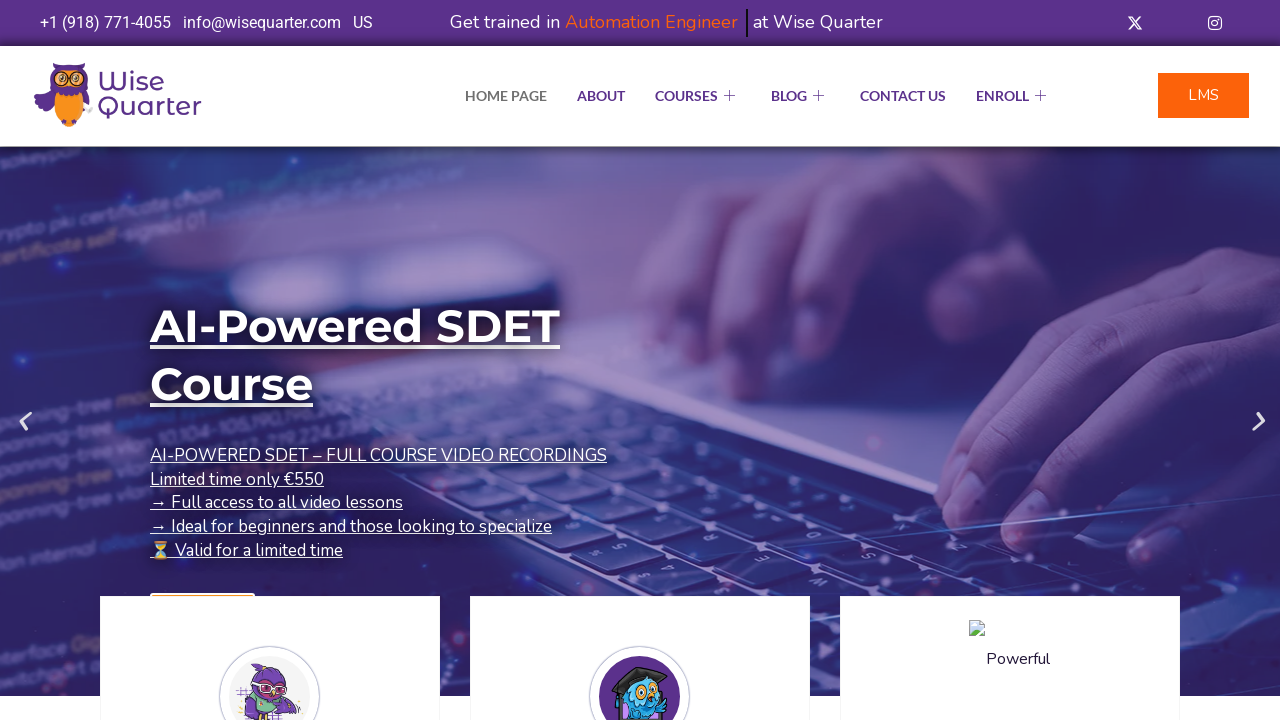

Verified that URL contains 'wisequarter': https://wisequarter.com/
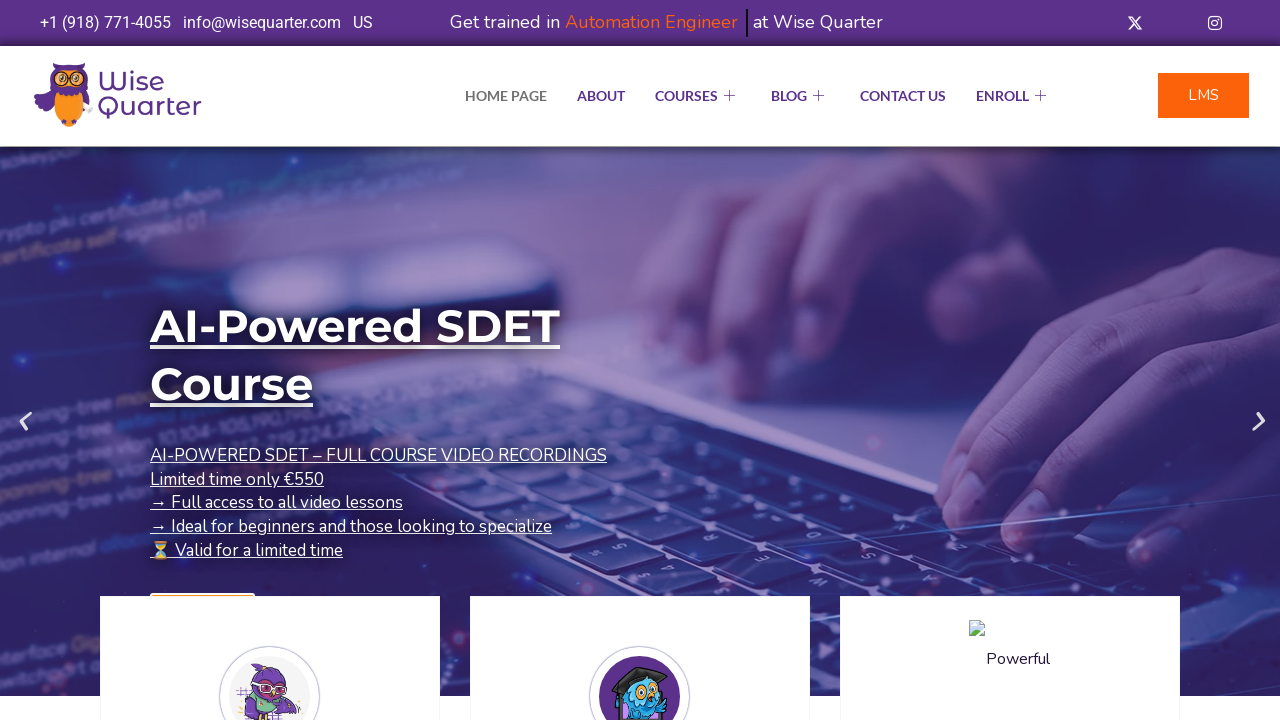

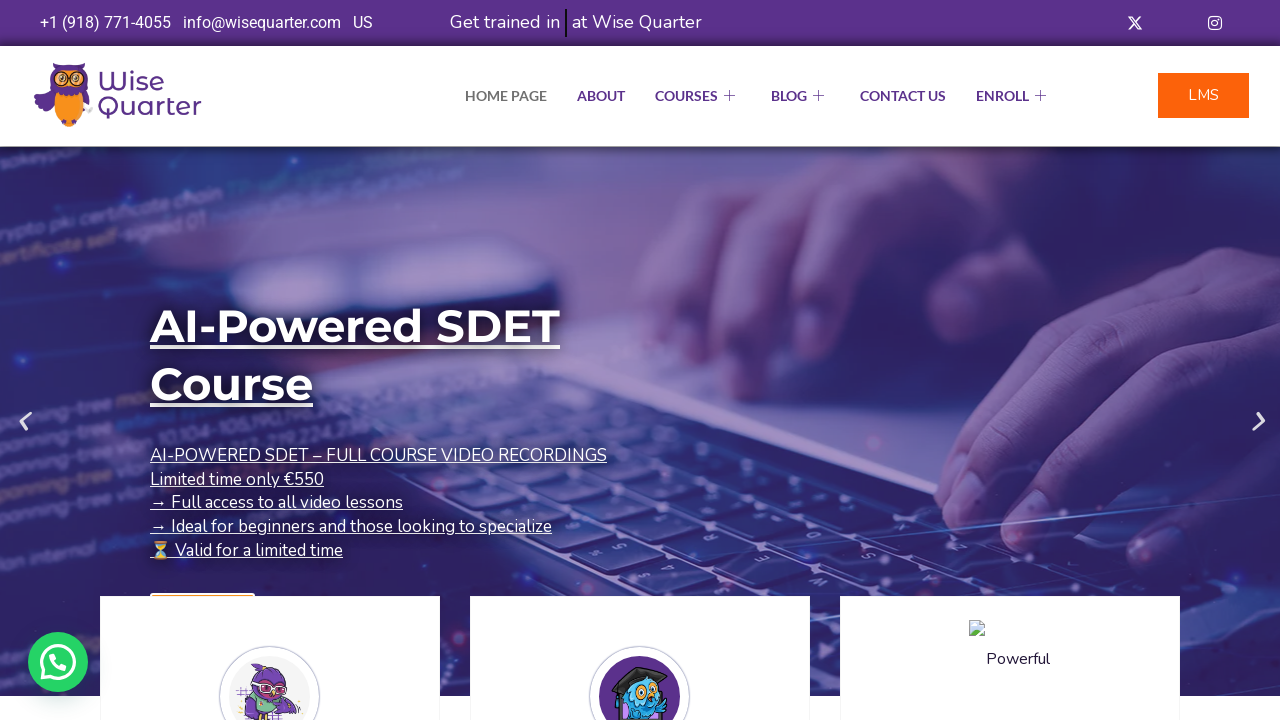